Tests the merch cards on the Adobe Teams page by clicking through tabs, verifying merch cards are displayed, and clicking on checkout links to open modals with pricing options.

Starting URL: https://www.adobe.com/uk/creativecloud/business/teams.html

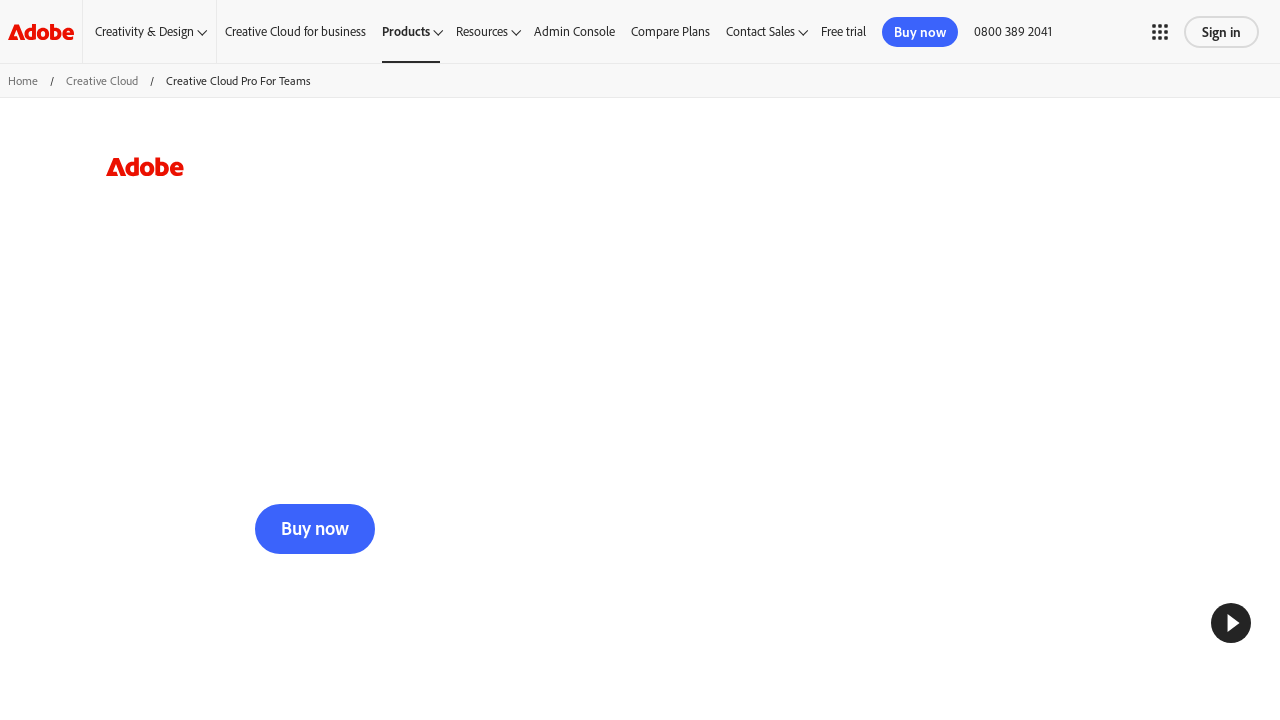

Page loaded successfully - div#page-load-ok-milo appeared
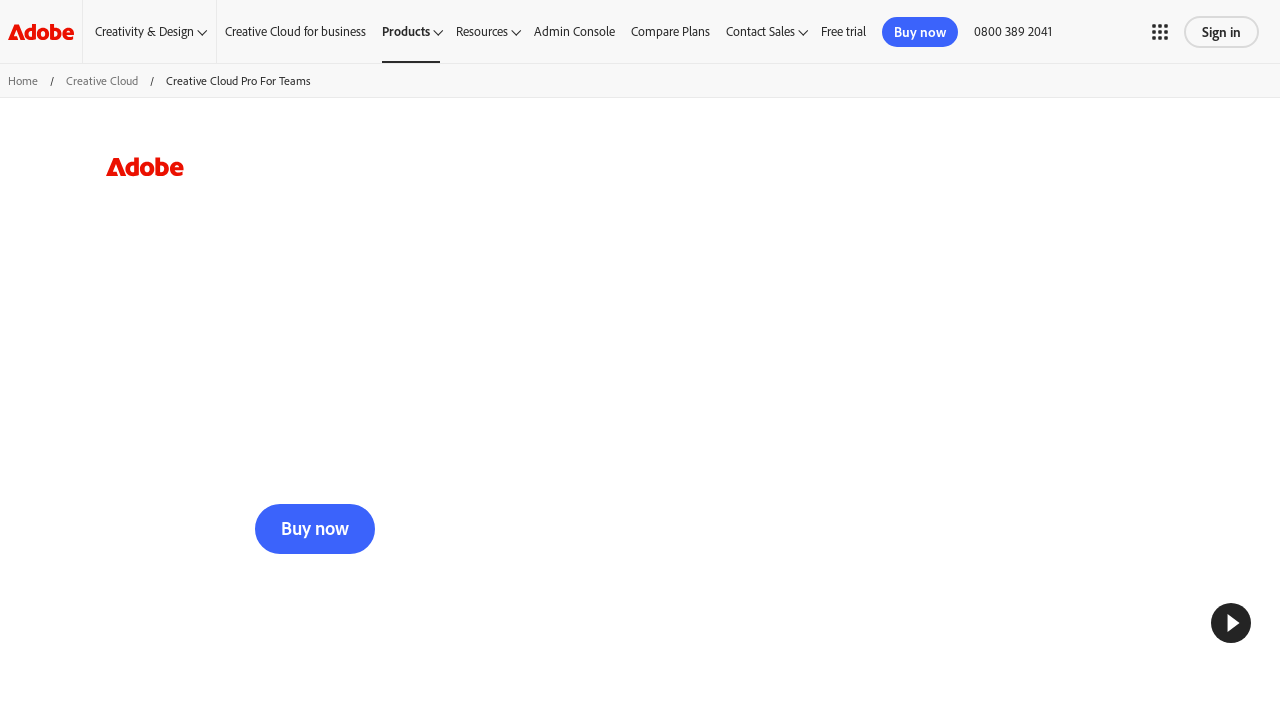

Located 8 tabs on the page
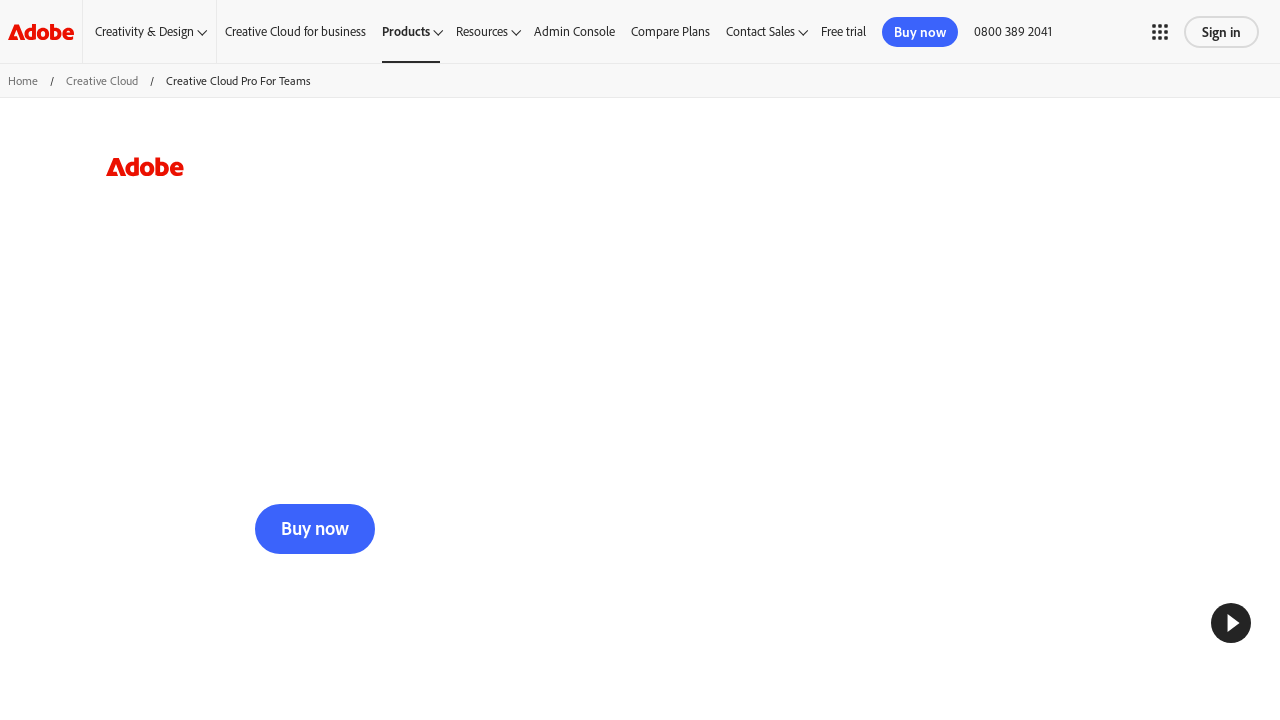

Clicked the first tab at (299, 360) on .tabList .heading-xs >> nth=0
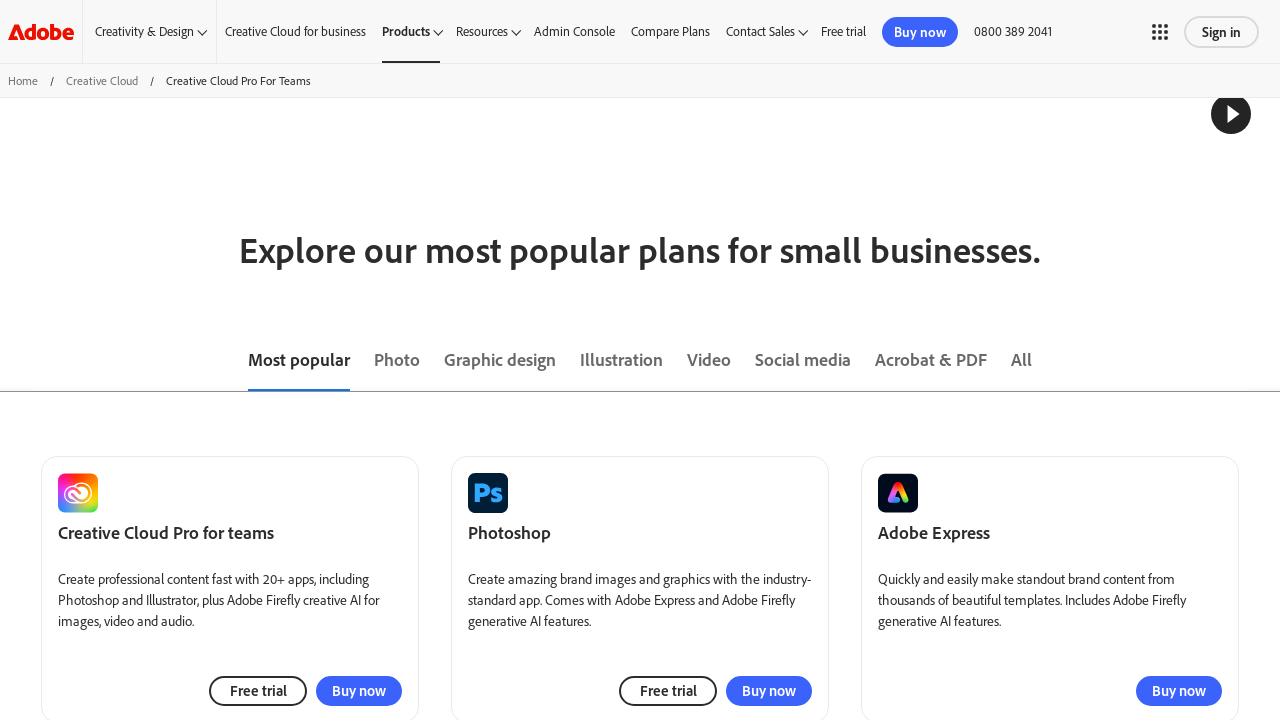

Waited 1 second for tab animation
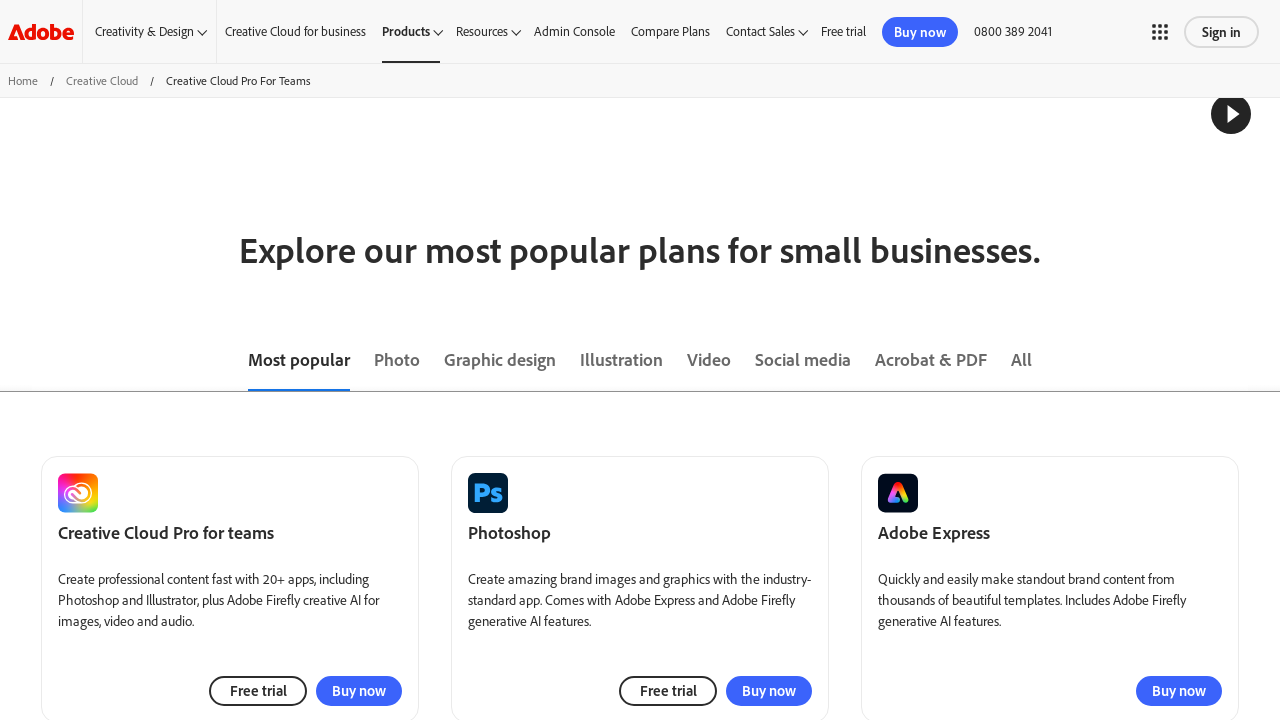

Tab panel became visible
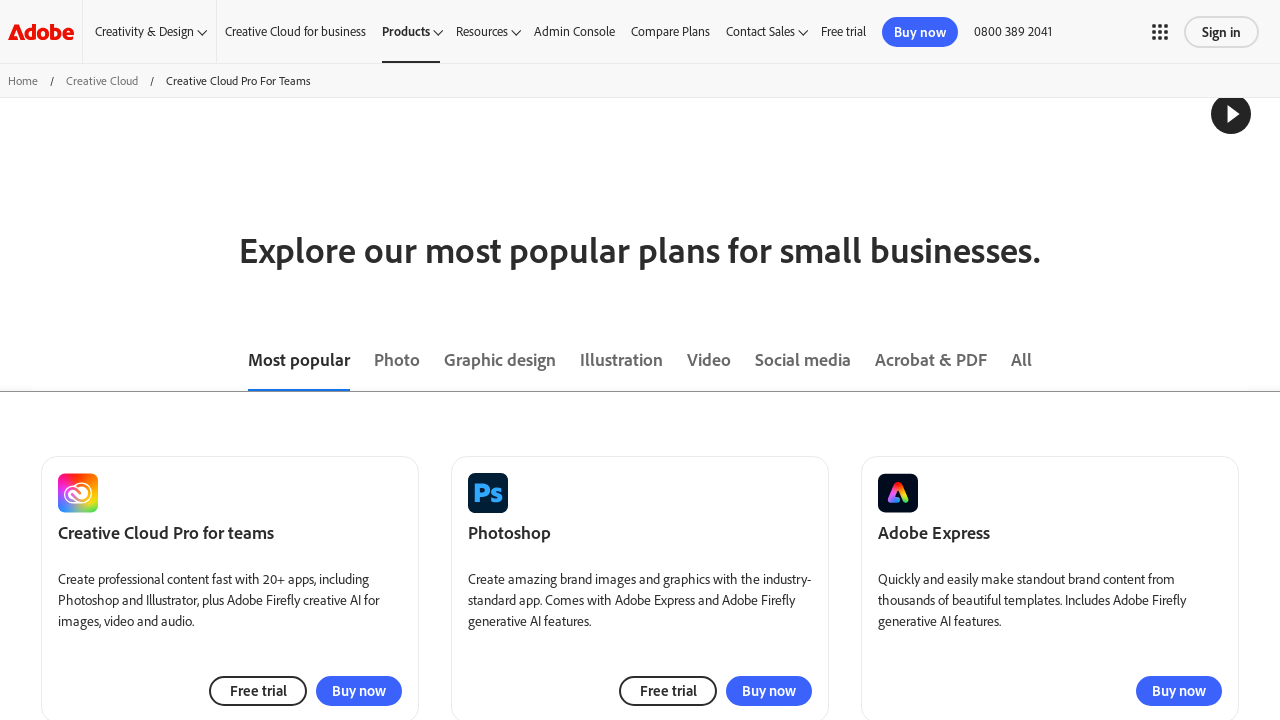

Located merch cards in tab panel
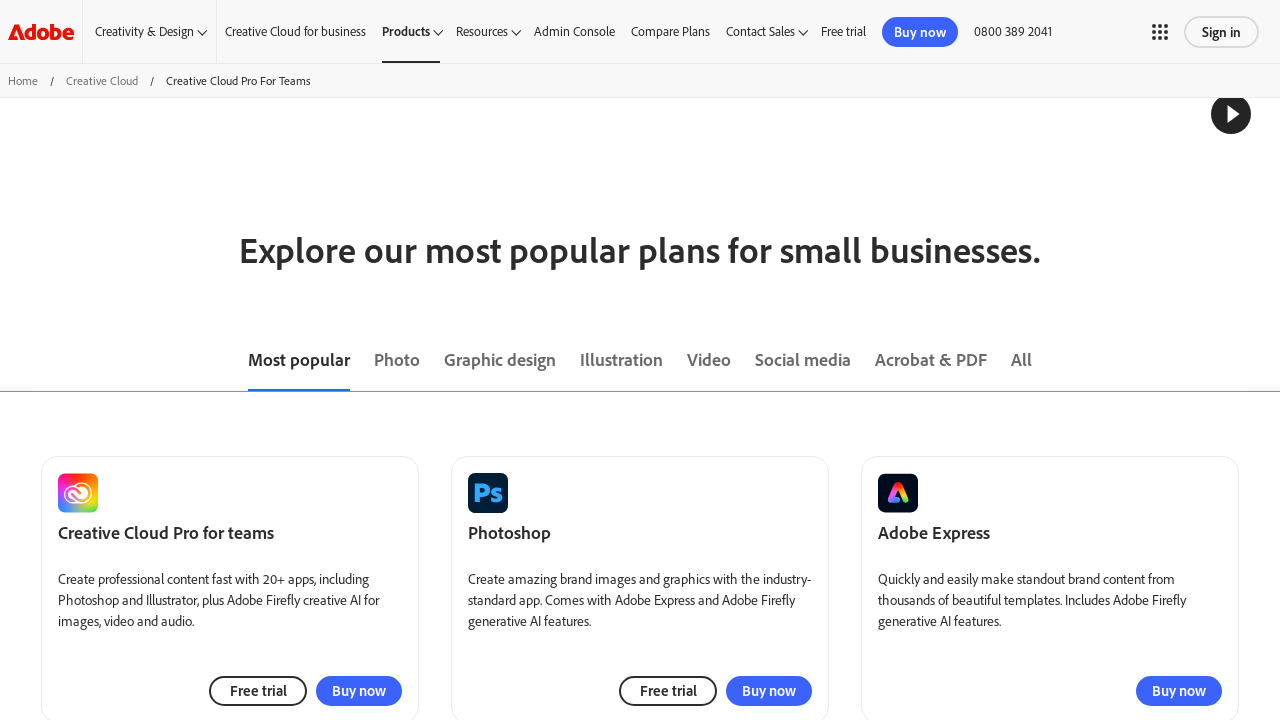

First merch card became visible
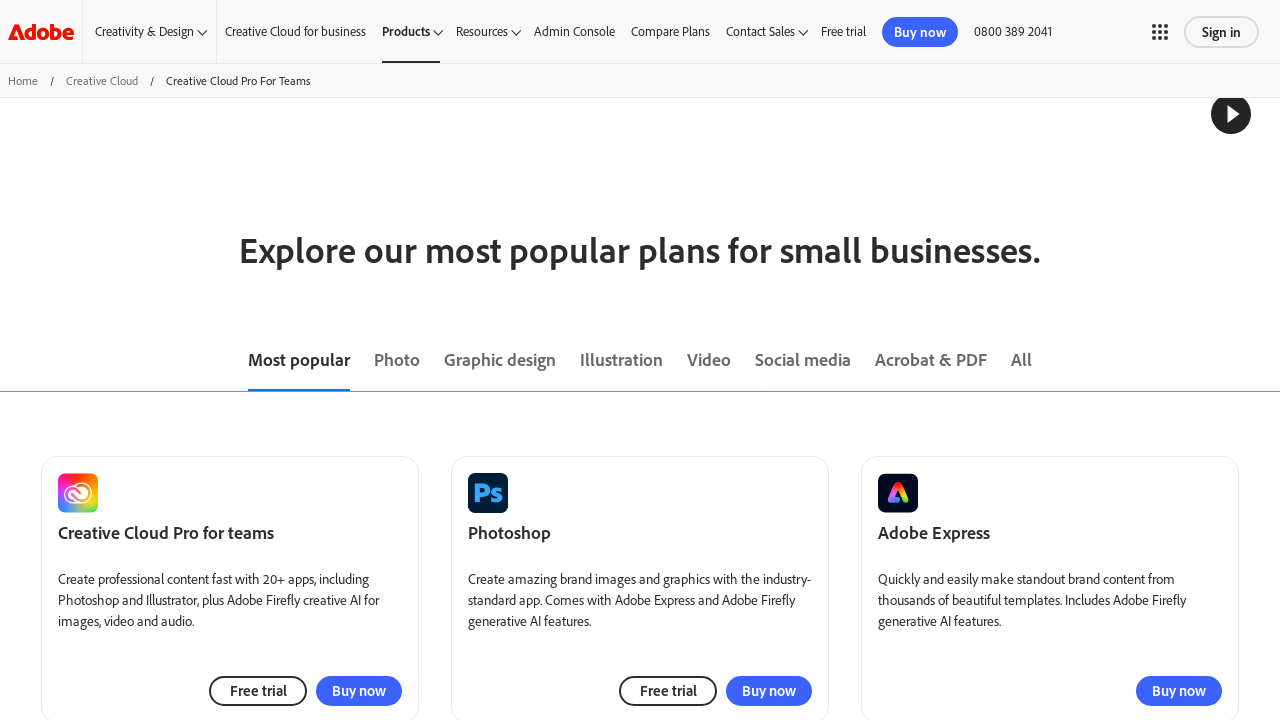

Product name heading appeared on merch card
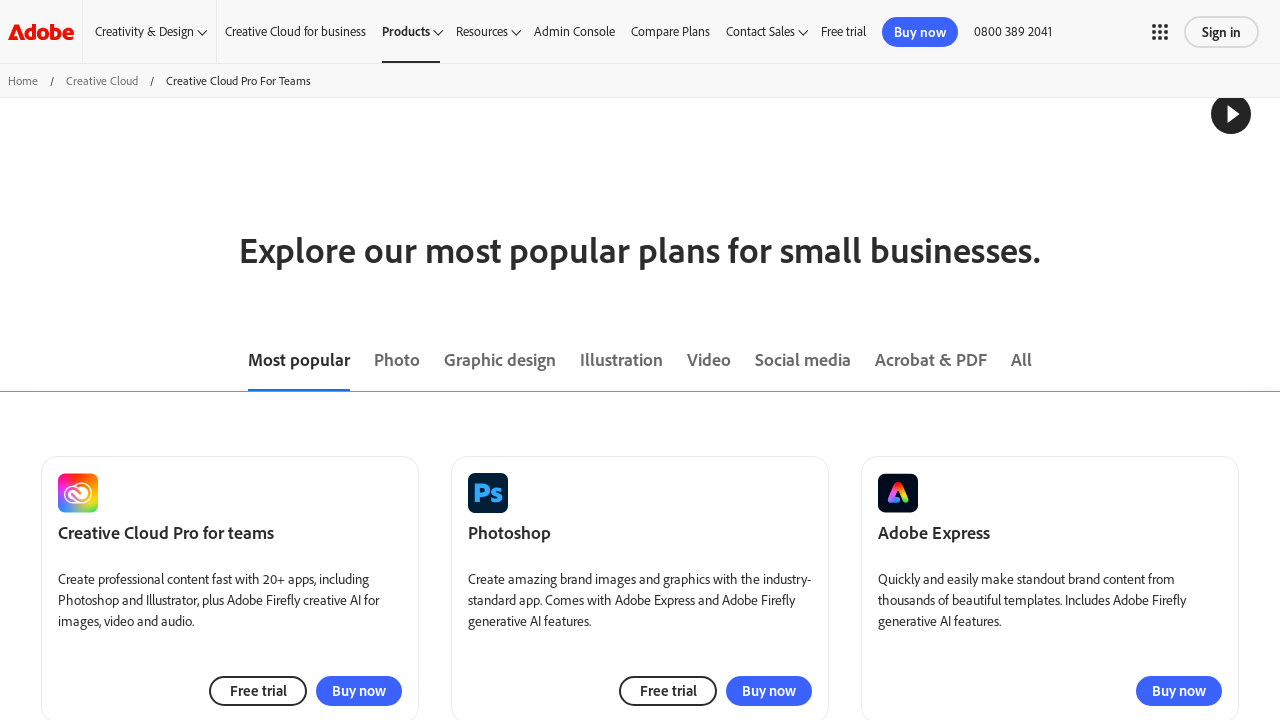

Clicked checkout link on first merch card at (258, 690) on .tab-content .tabpanel >> internal:has=":visible" >> nth=0 >> merch-card >> inte
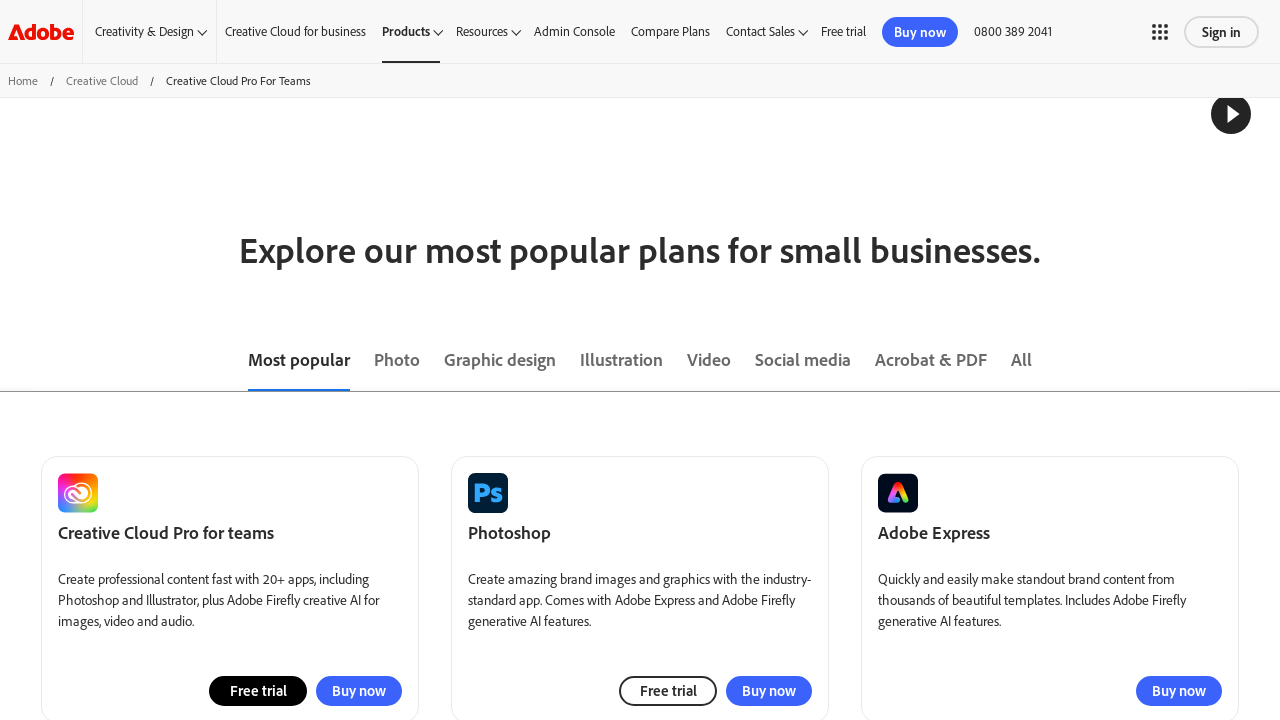

Waited 5 seconds for modal to load
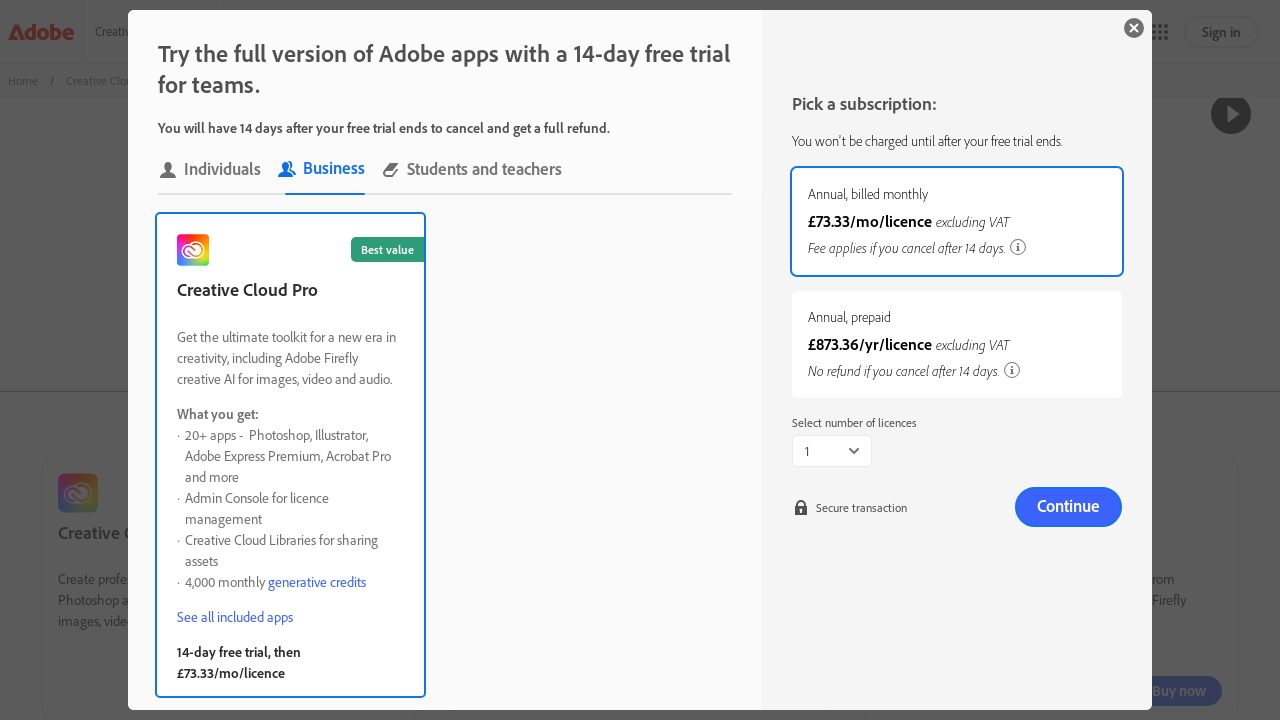

Modal iframe located
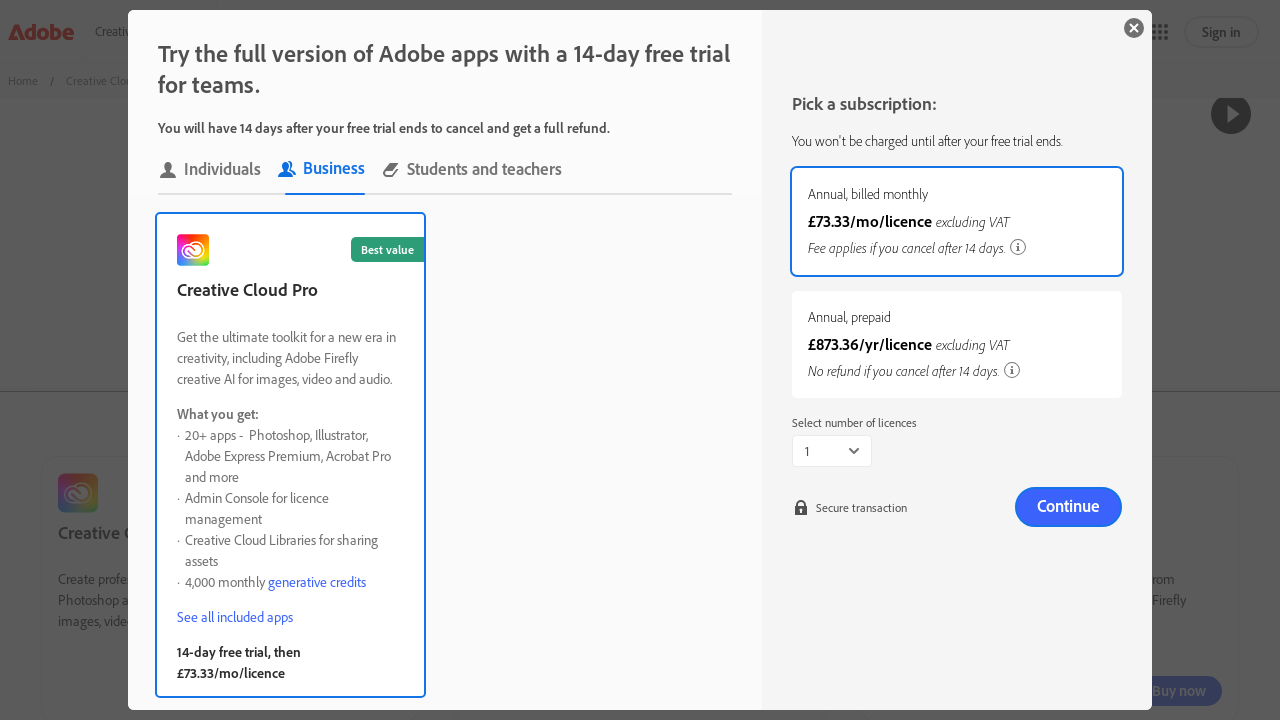

No merch cards found in this tab - exception caught
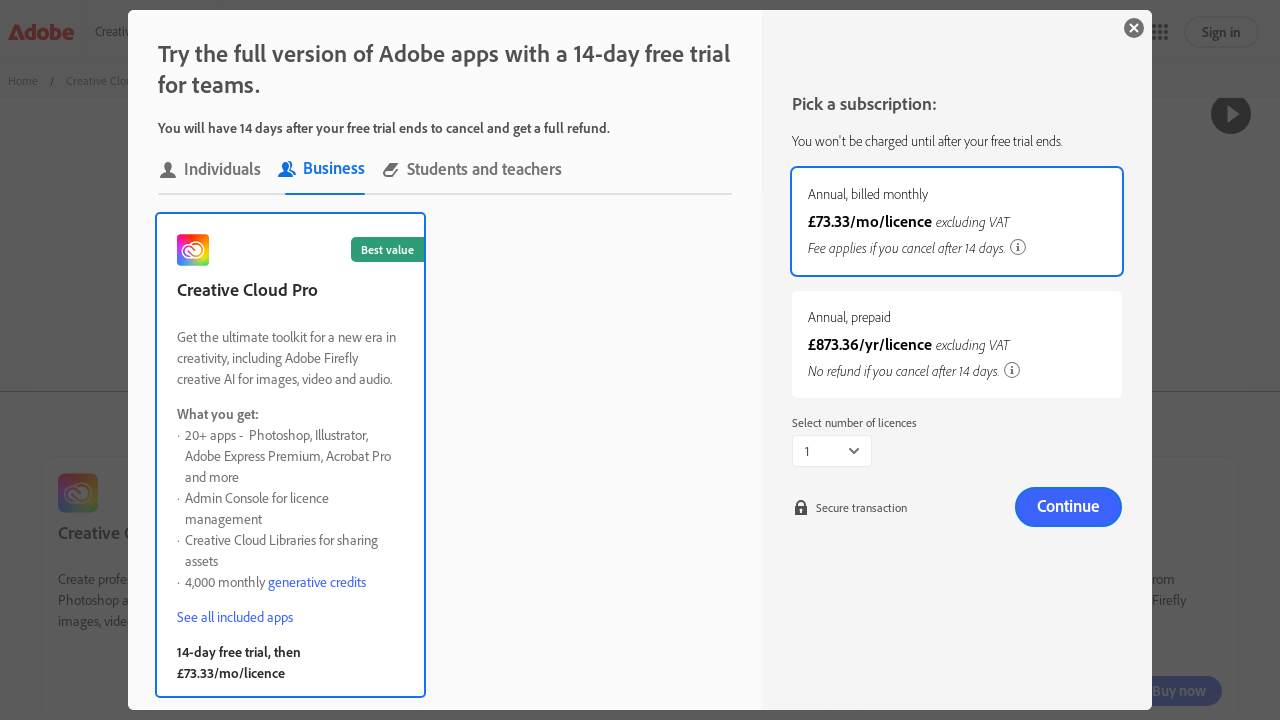

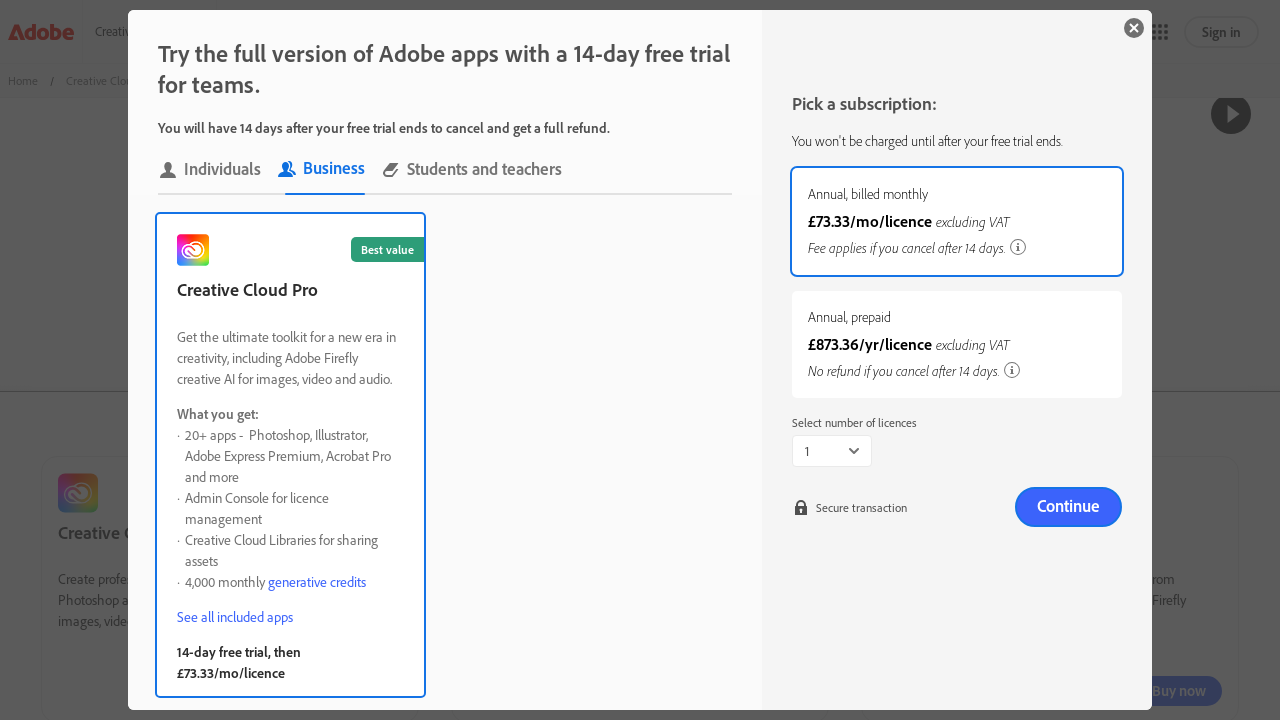